Tests form interactions on a practice page by clicking a checkbox, selecting the corresponding option in a dropdown, entering text in an input field, triggering an alert, and verifying the alert message contains the expected text.

Starting URL: http://qaclickacademy.com/practice.php

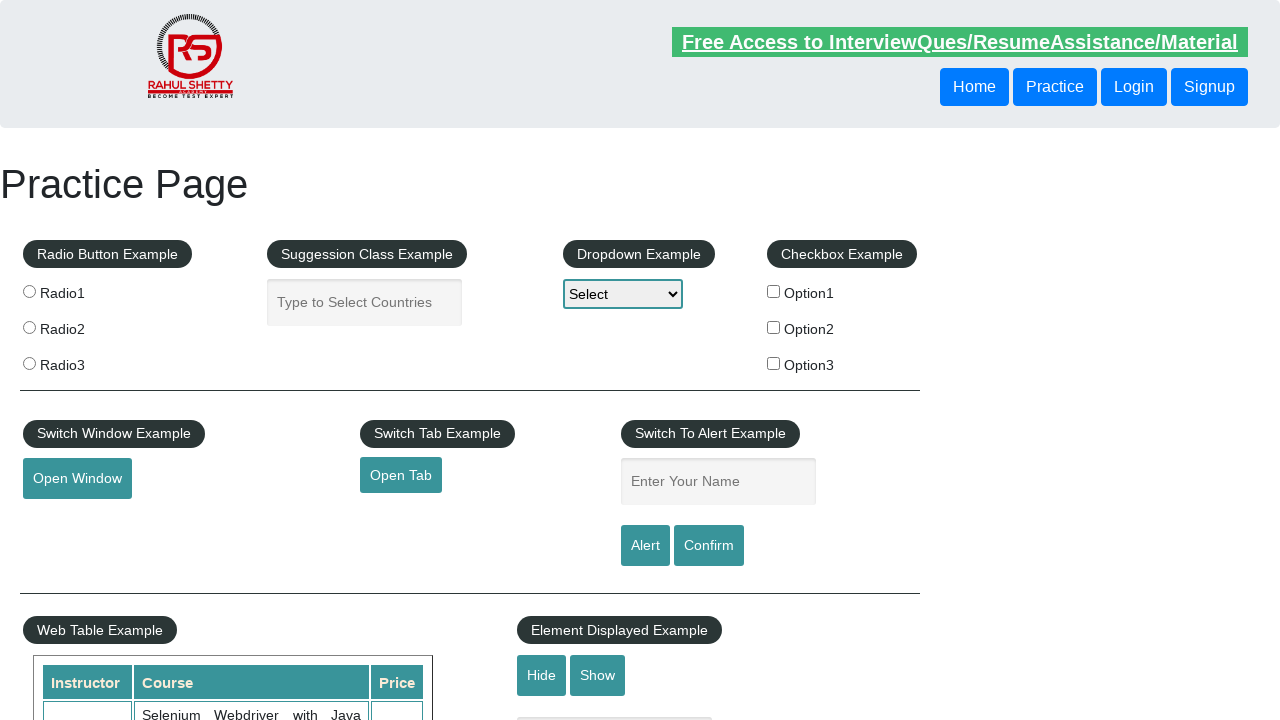

Clicked the second checkbox in the checkbox example section at (774, 327) on xpath=//*[@id='checkbox-example']/fieldset/label[2]/input
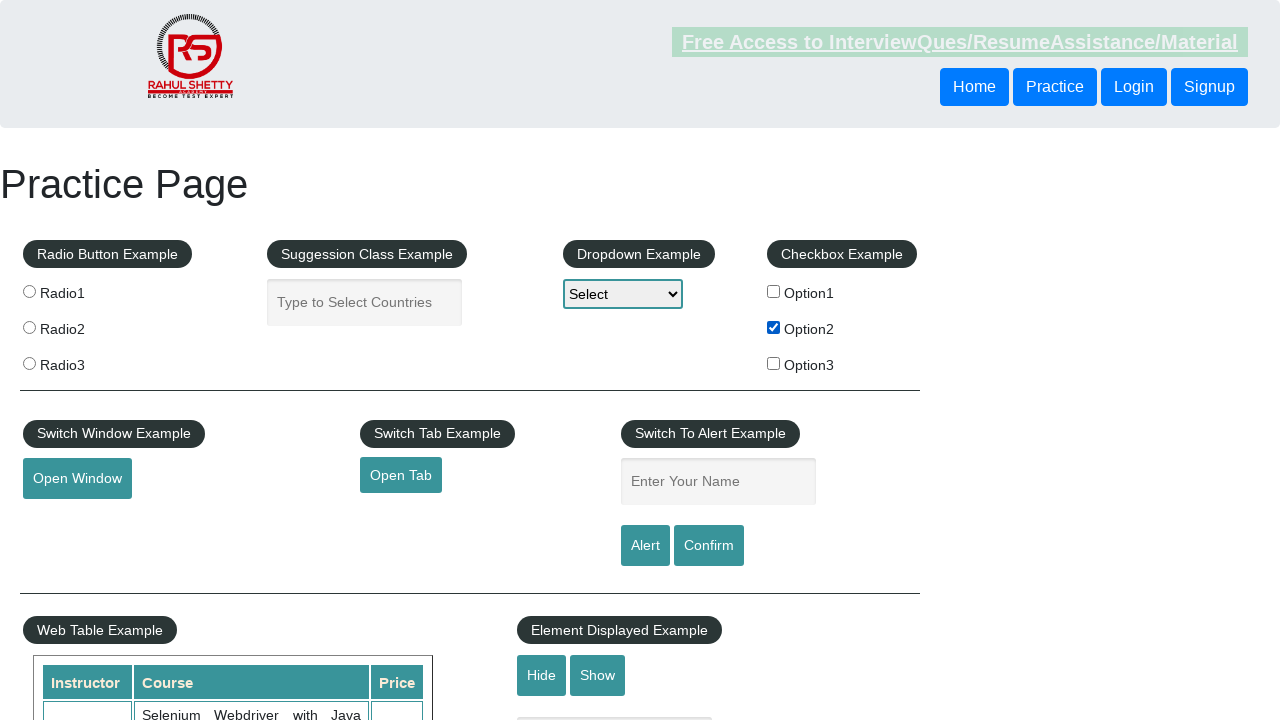

Retrieved checkbox label text: 'Option2'
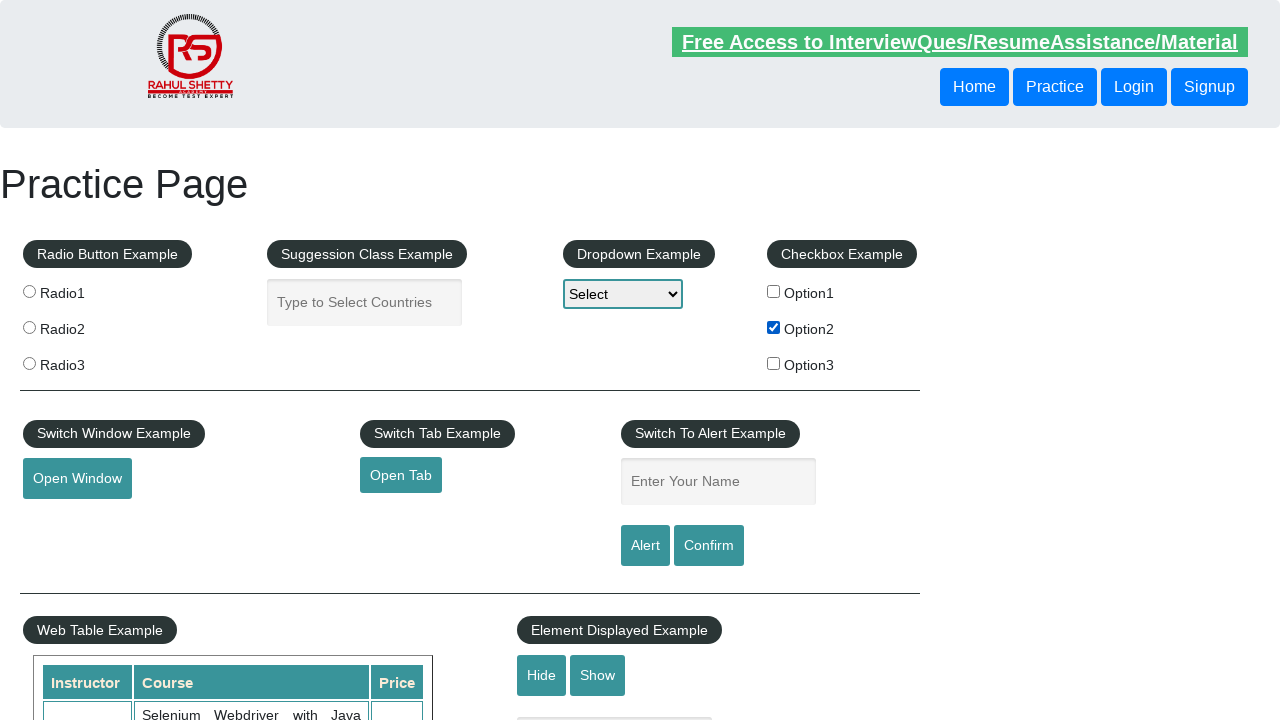

Selected 'Option2' option in the dropdown on #dropdown-class-example
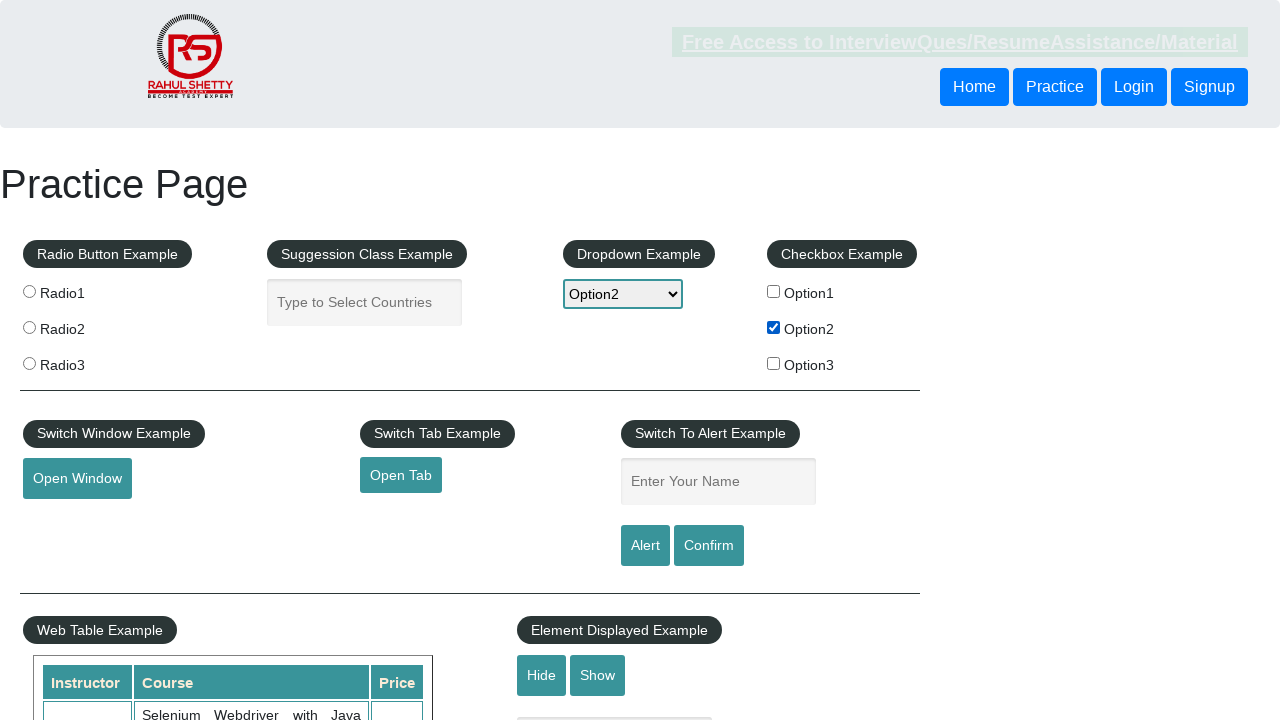

Entered 'Option2' in the name input field on input[name='enter-name']
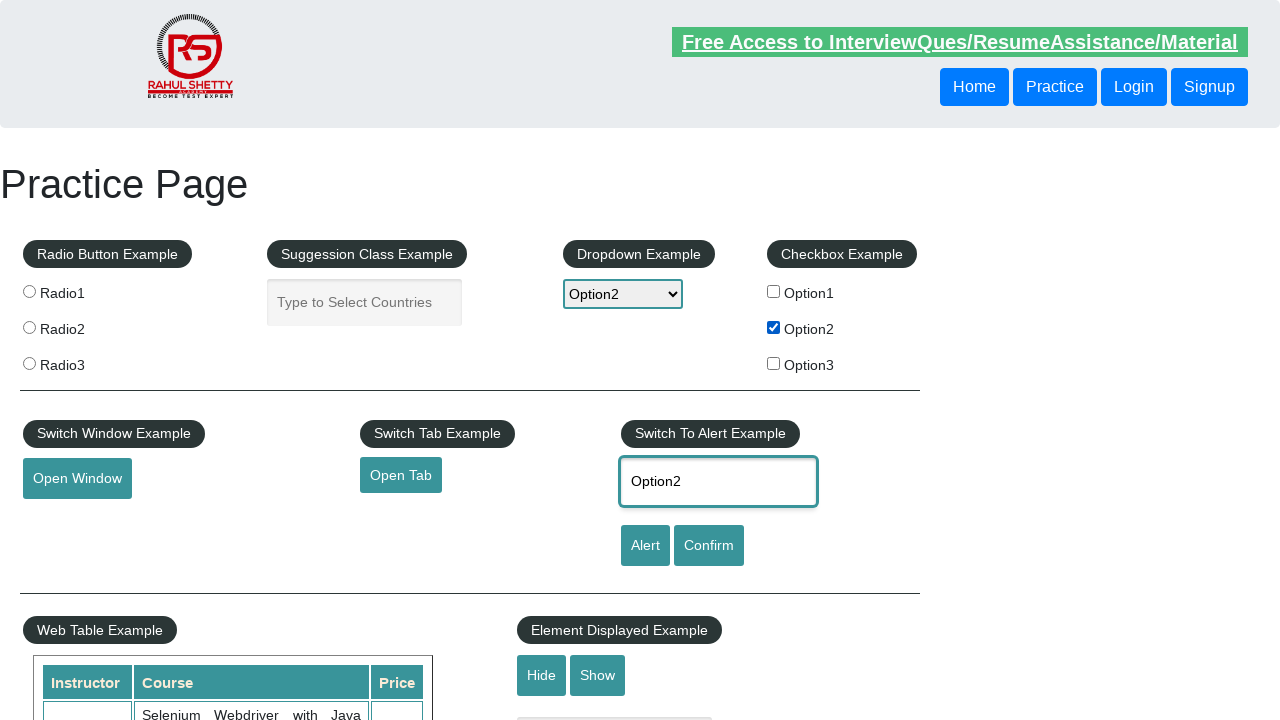

Clicked the alert button at (645, 546) on #alertbtn
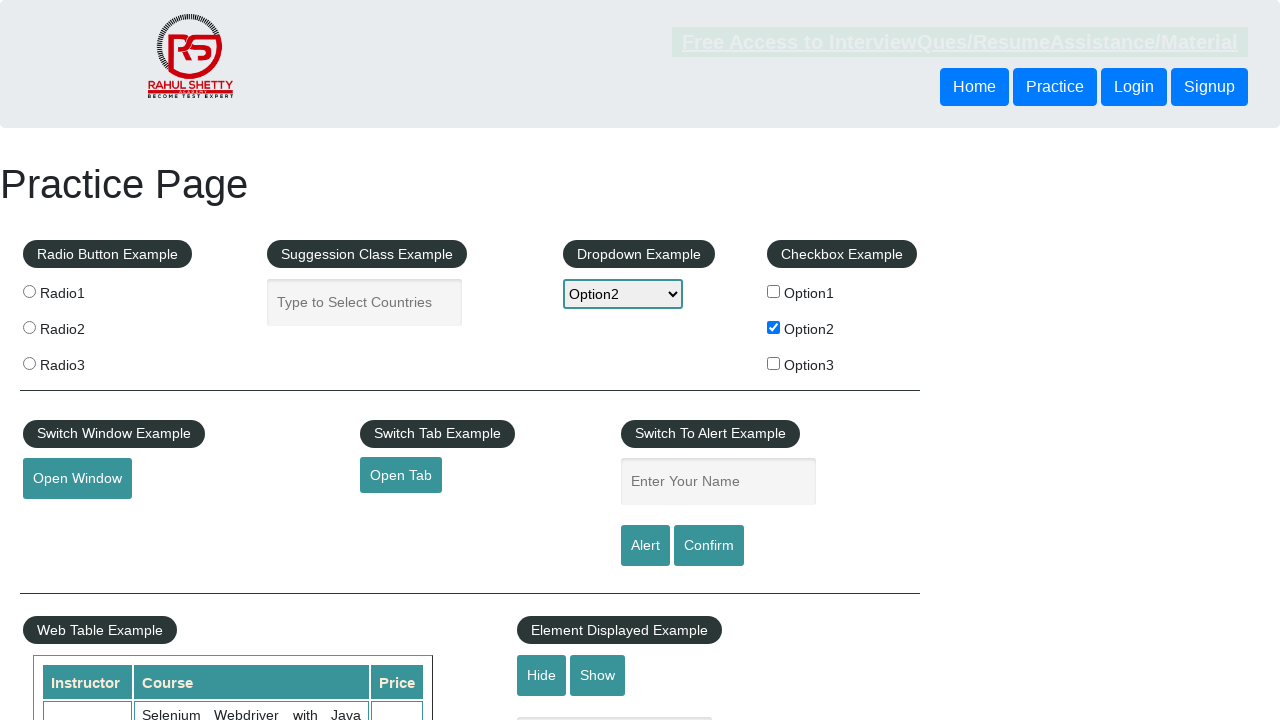

Set up alert dialog handler to accept alerts
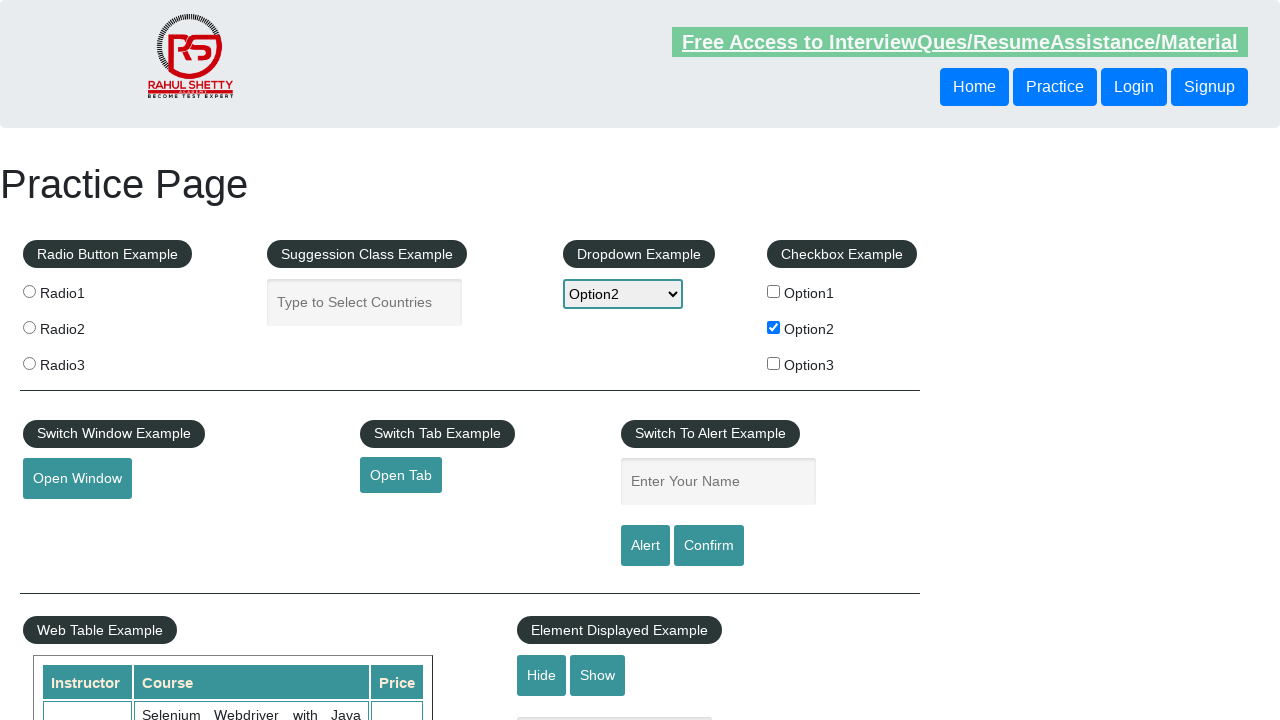

Waited for alert to be handled
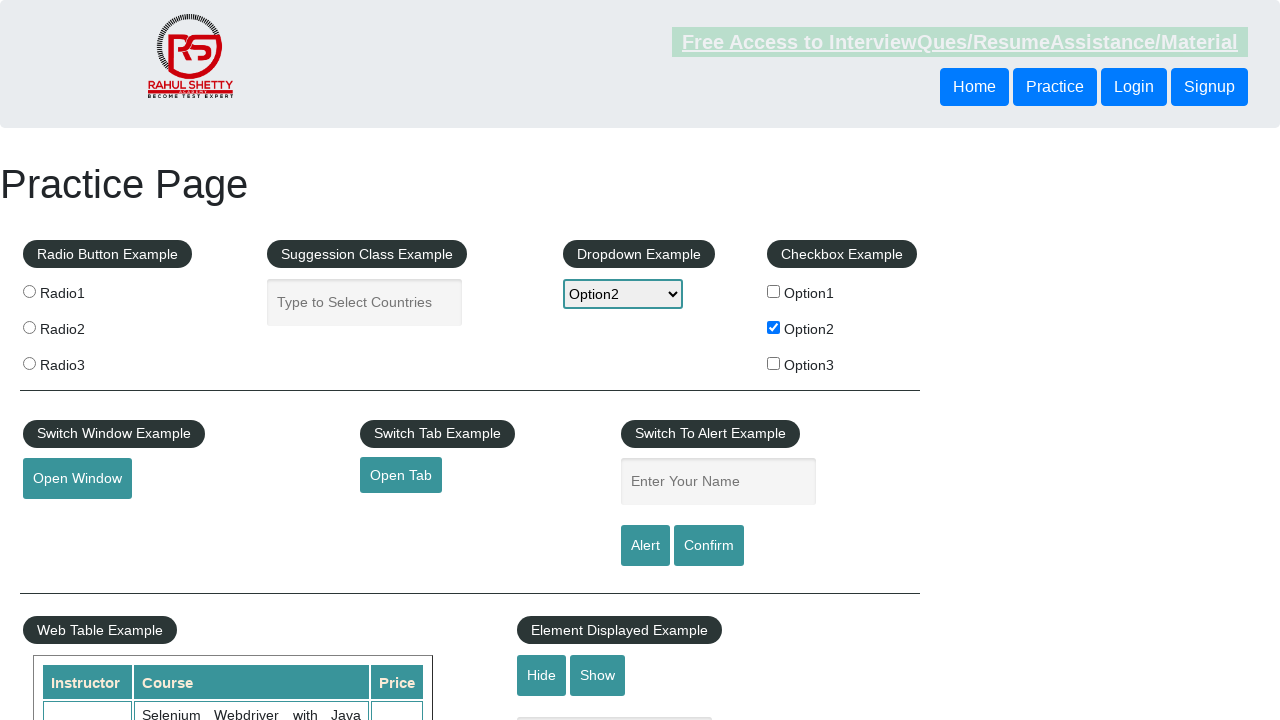

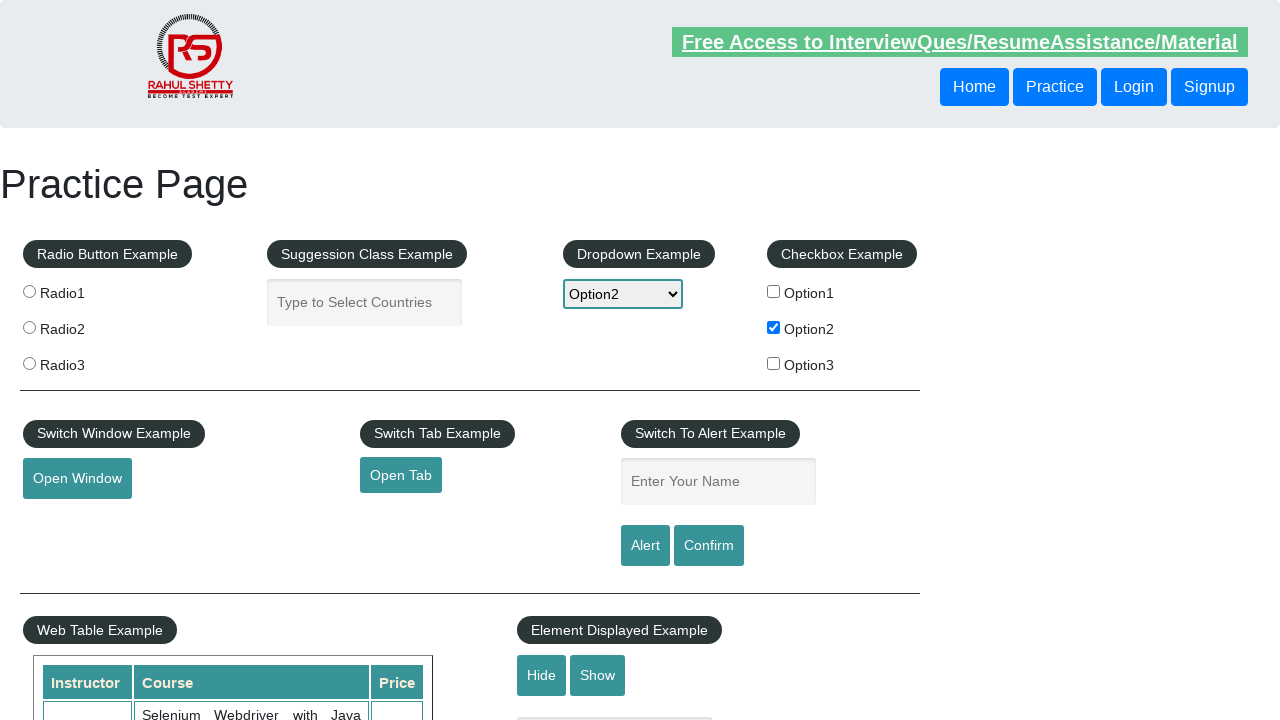